Navigates to the WebDriverManager GitHub repository page and verifies the page title contains expected text about automated driver management

Starting URL: https://github.com/bonigarcia/webdrivermanager

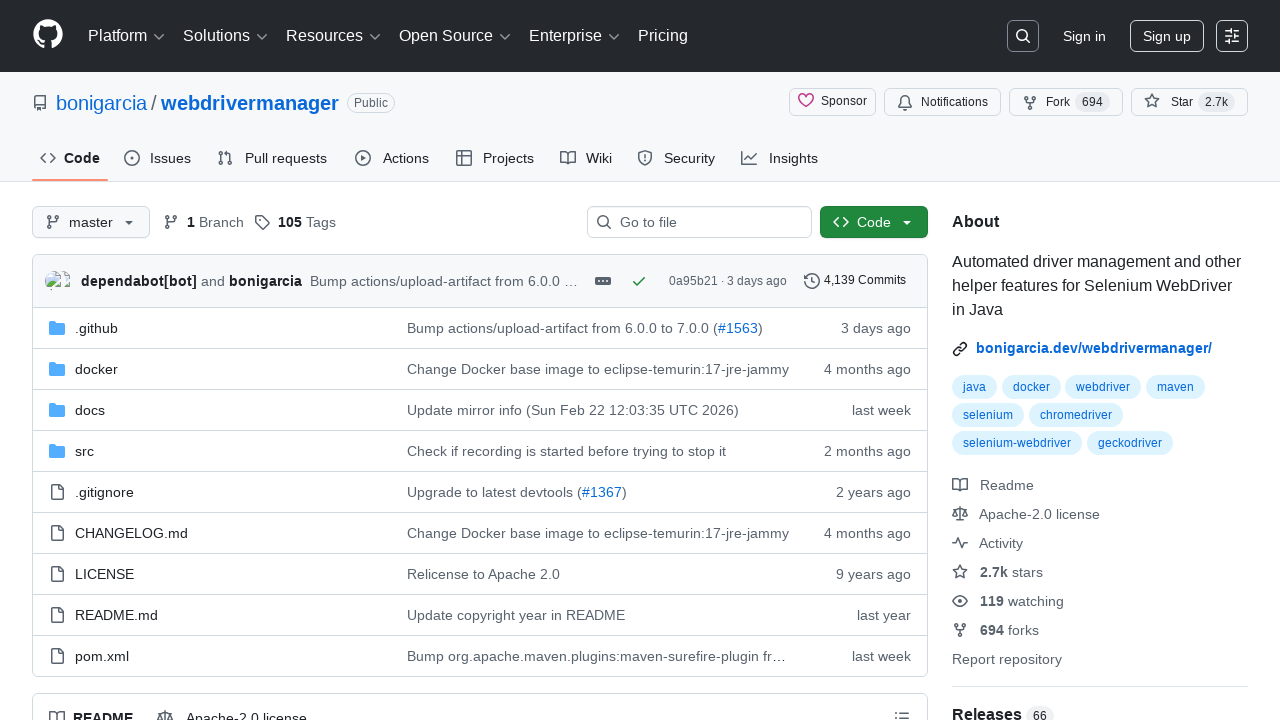

Navigated to WebDriverManager GitHub repository page
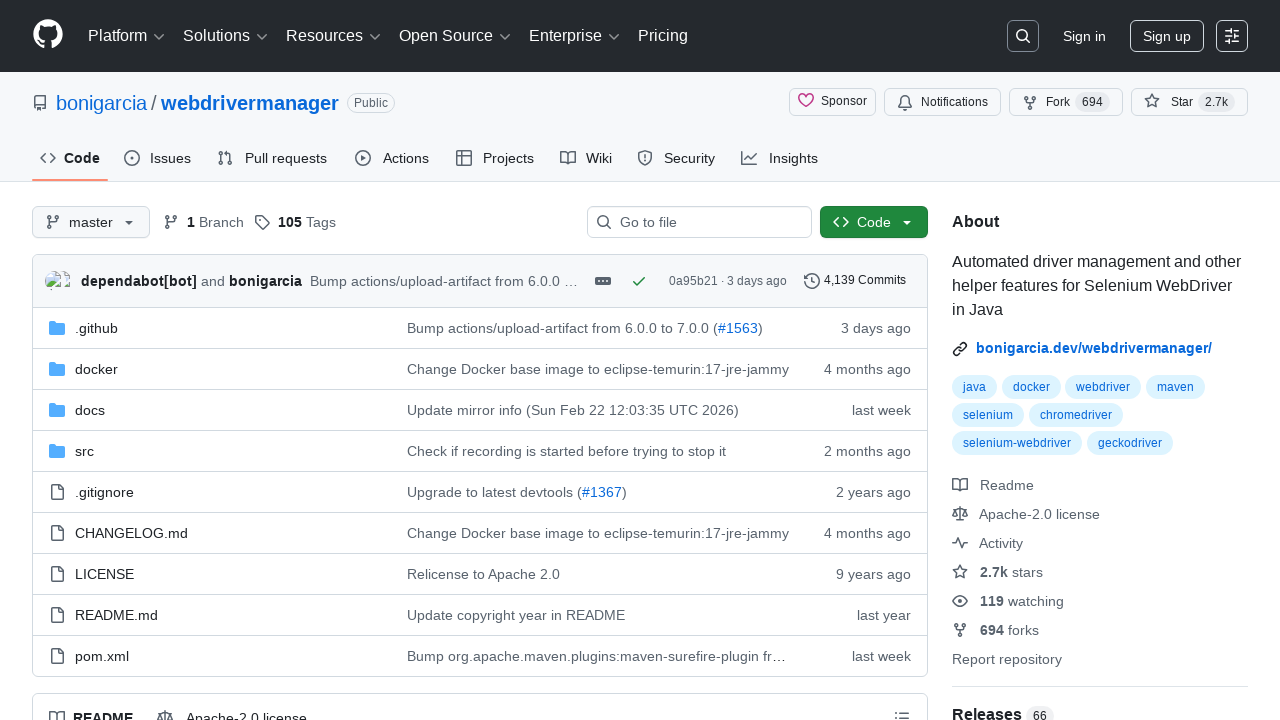

Page loaded and DOM content became interactive
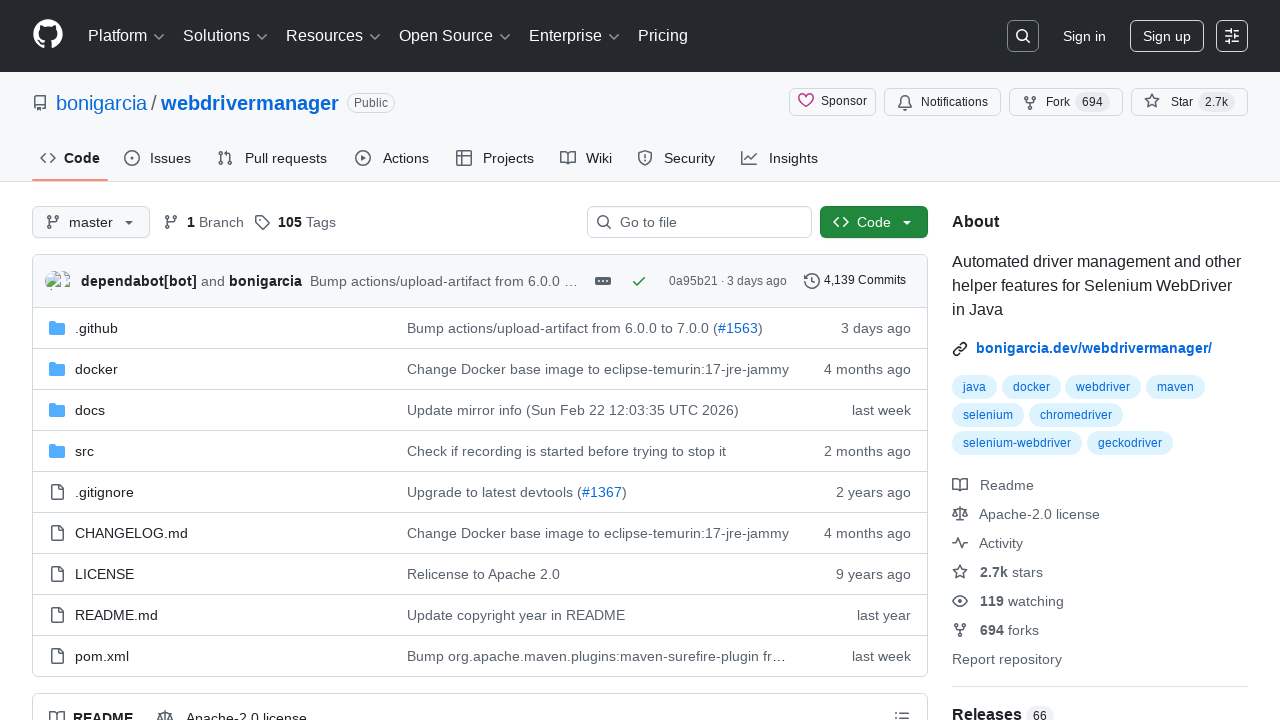

Verified page title contains 'webdrivermanager' or 'Automated driver management'
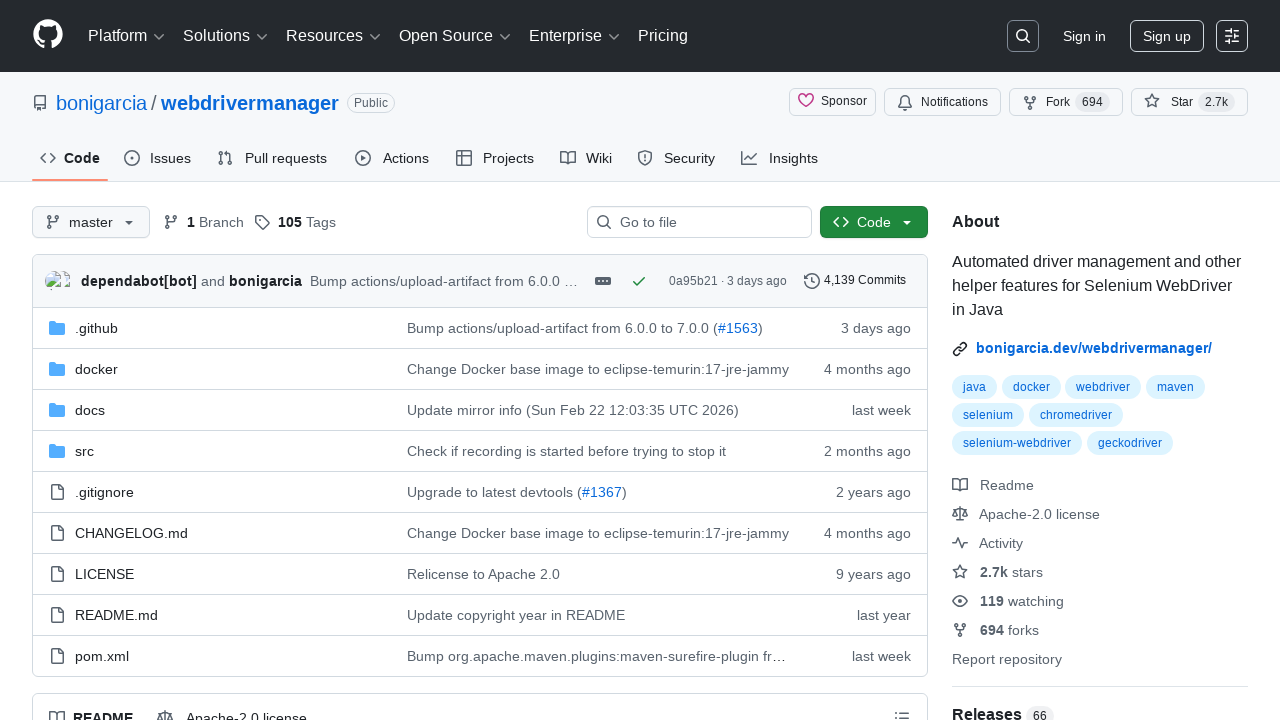

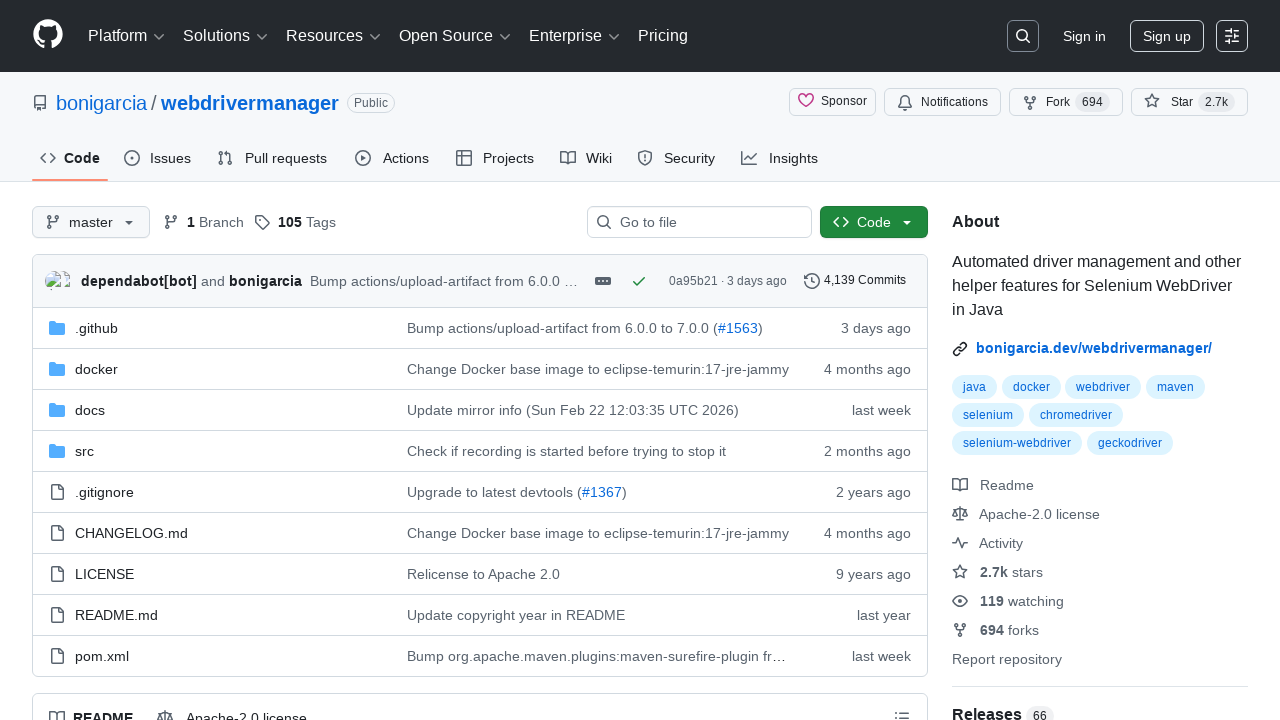